Tests dynamic element addition by clicking the Add Element button and verifying a delete button appears

Starting URL: https://the-internet.herokuapp.com/add_remove_elements/

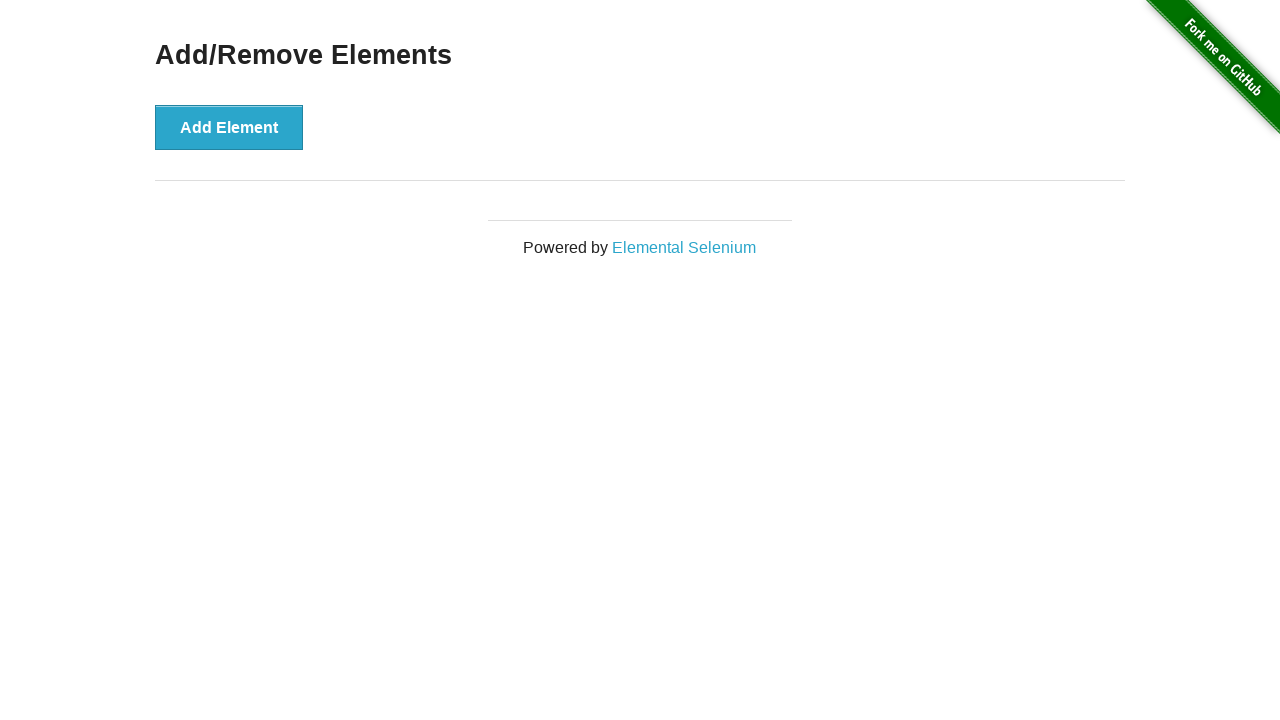

Navigated to Add/Remove Elements page
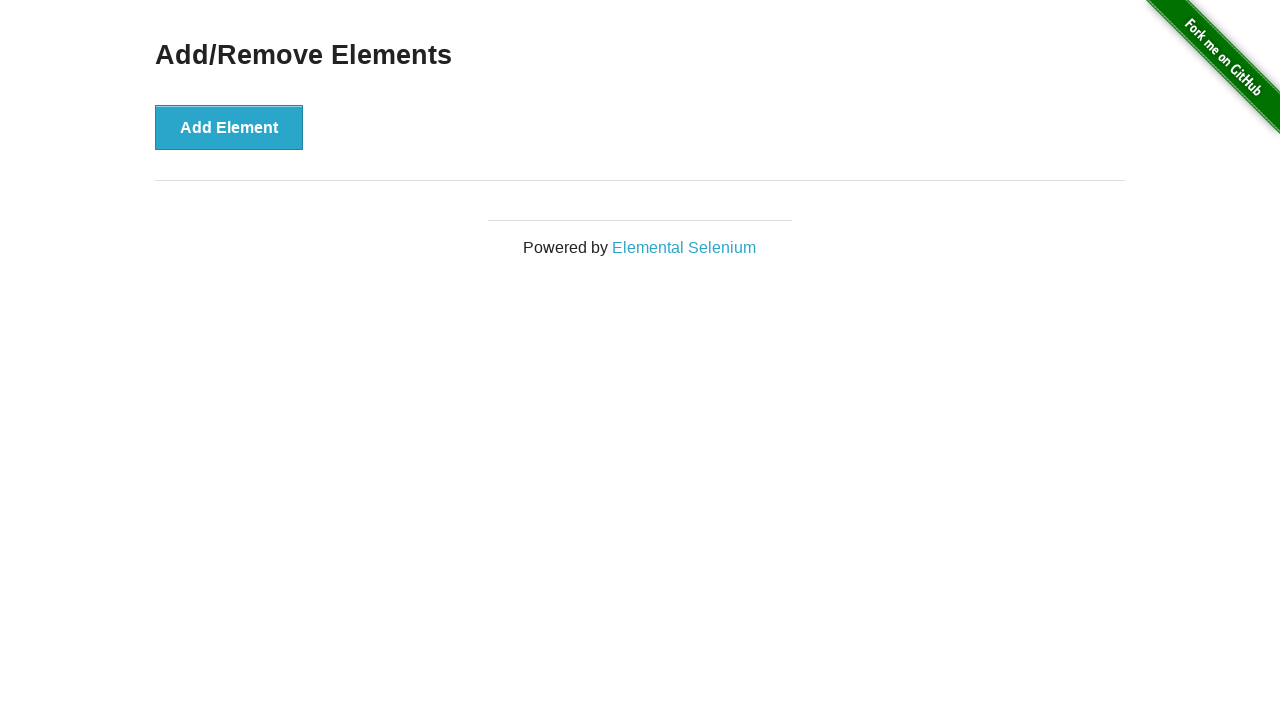

Clicked the Add Element button at (229, 127) on xpath=//*[@id="content"]/div/button
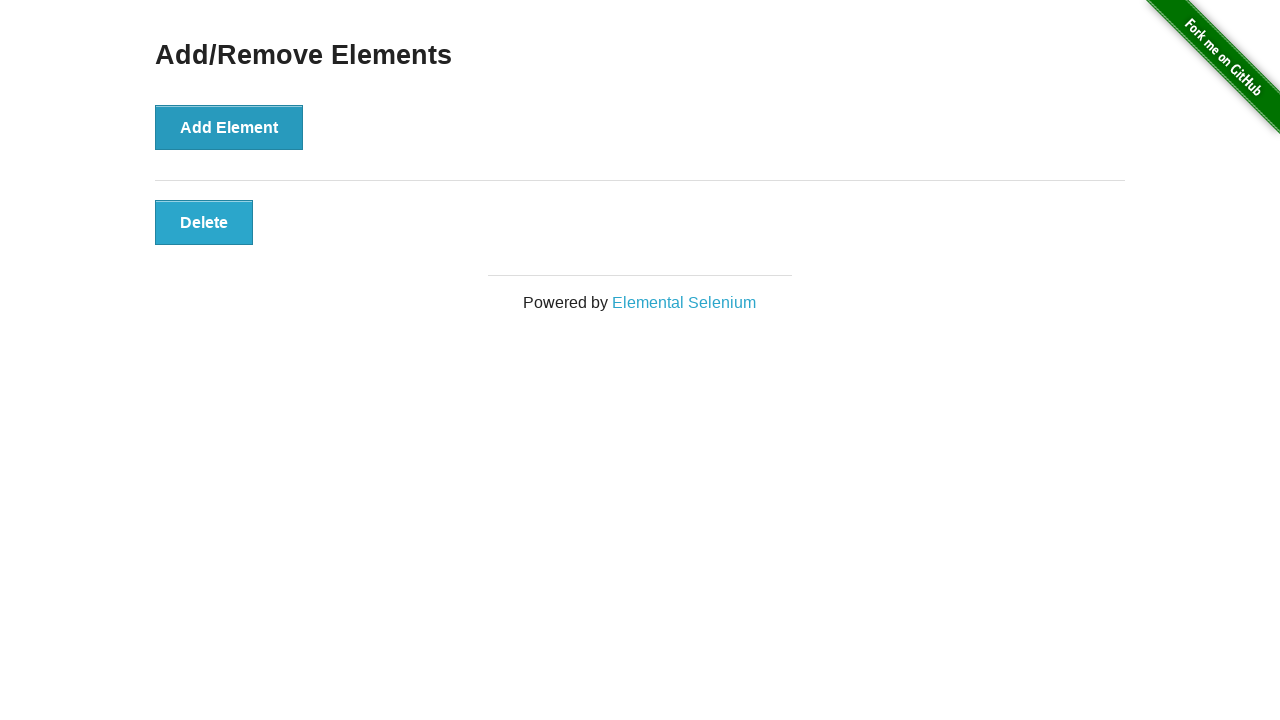

Delete button appeared and is visible
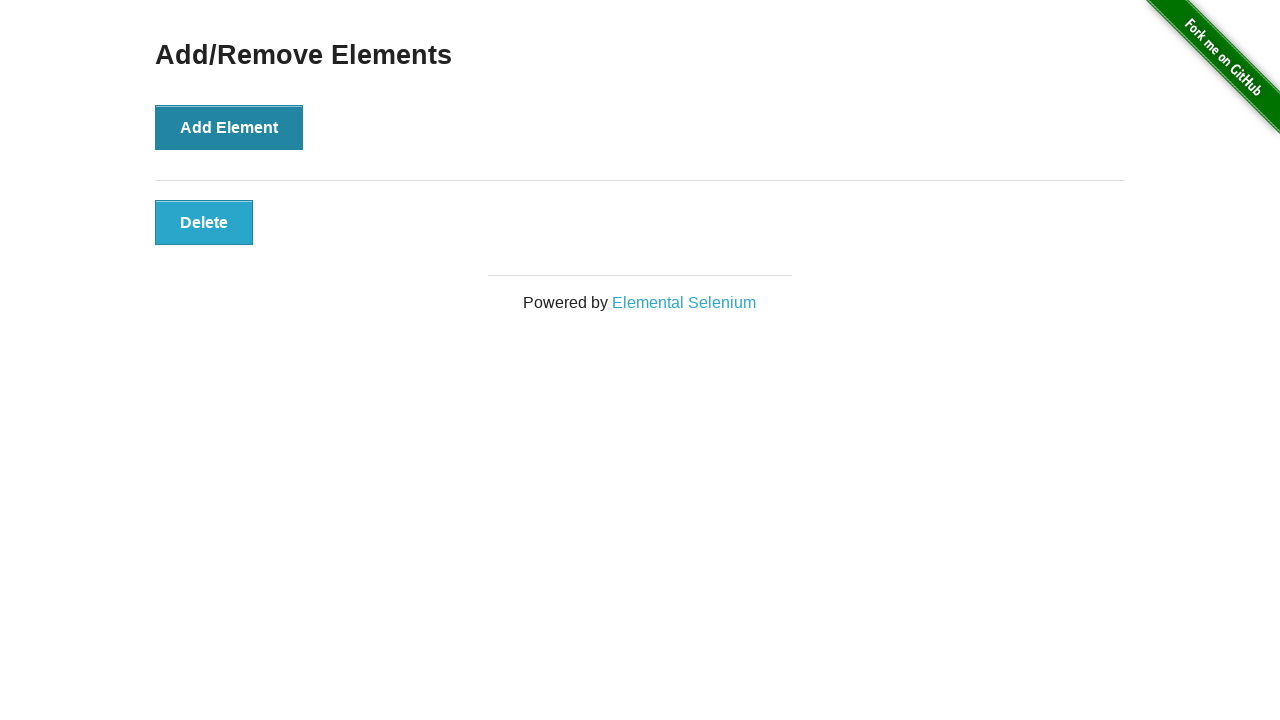

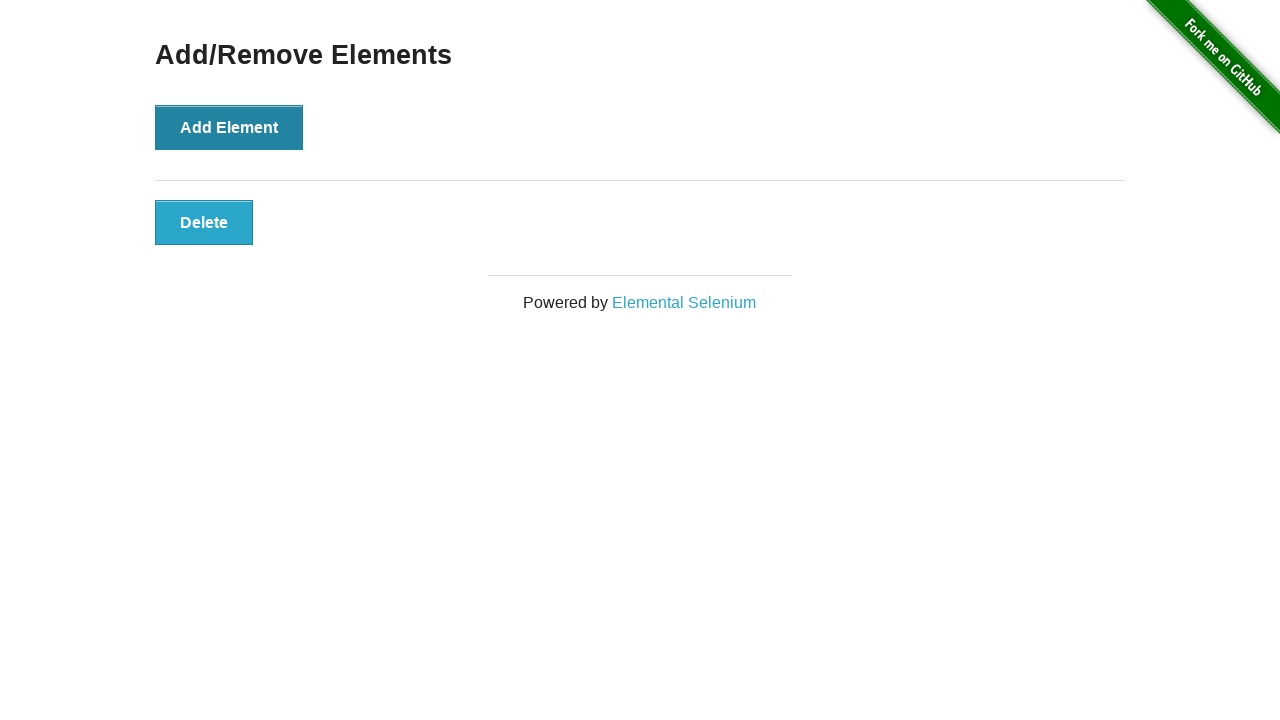